Tests keyboard key press functionality by sending a space key to an input element and verifying the result text displays the correct key pressed.

Starting URL: http://the-internet.herokuapp.com/key_presses

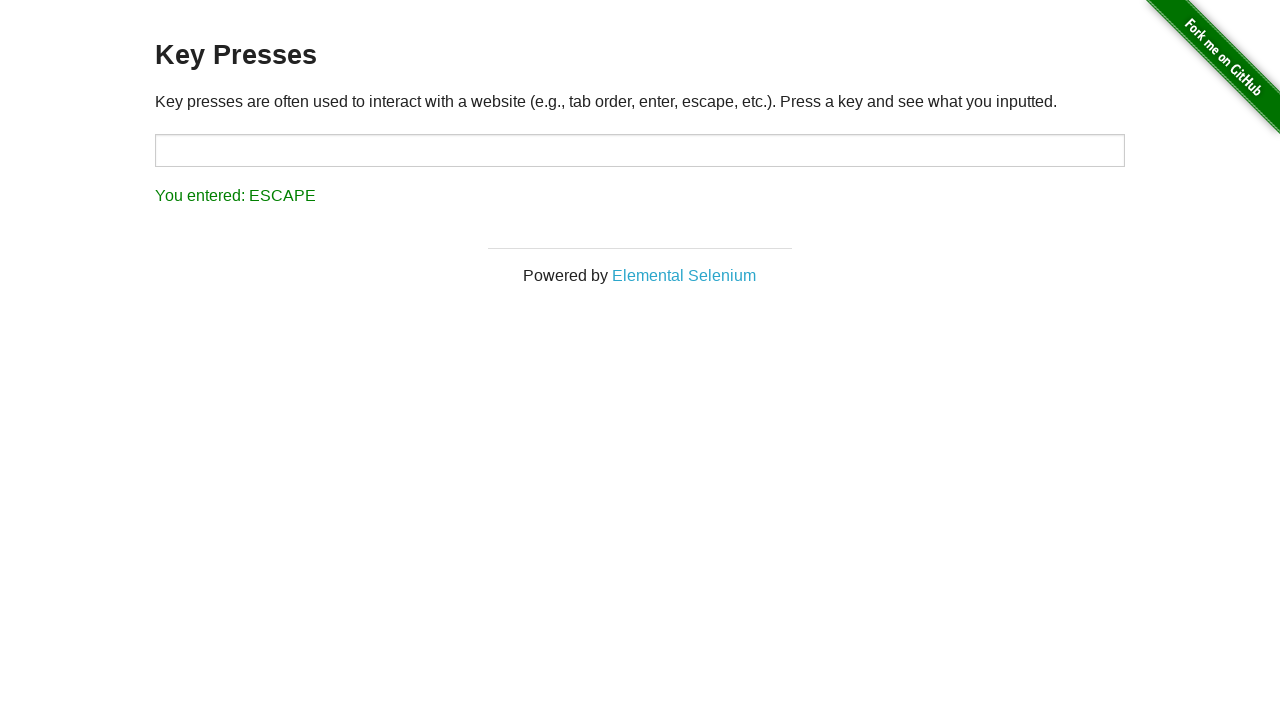

Pressed Space key on target input element on #target
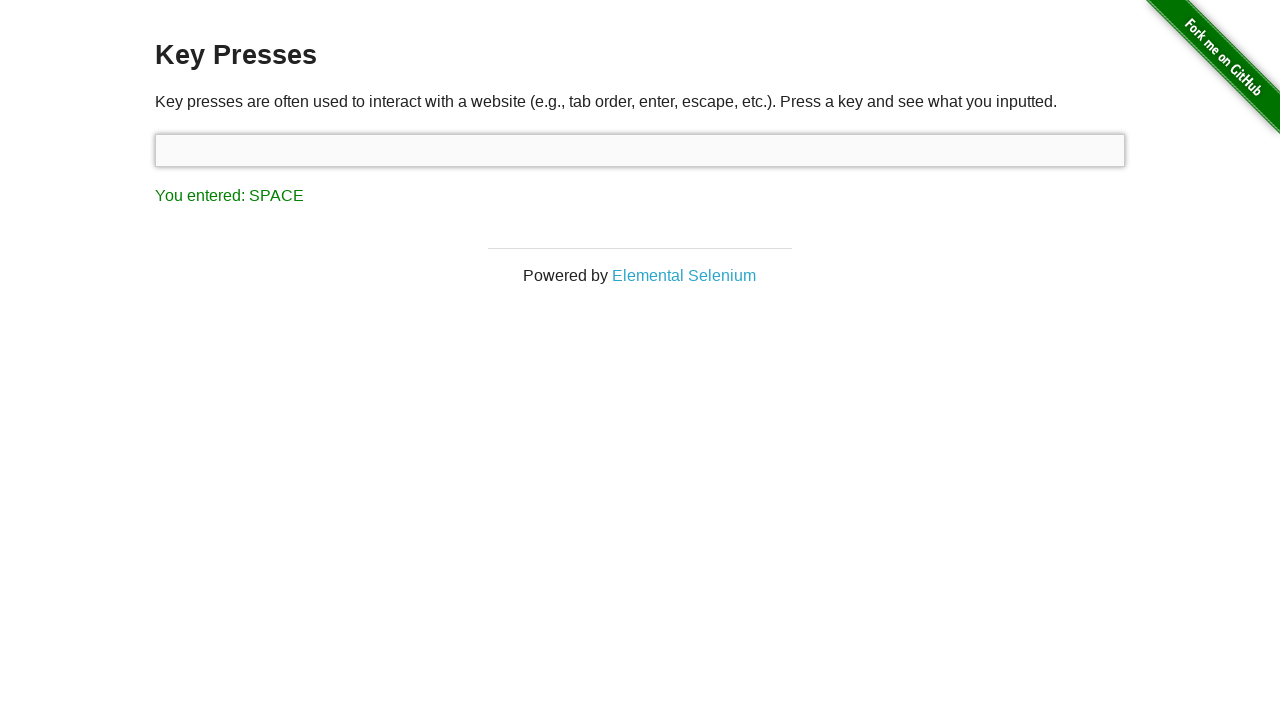

Result element loaded and is visible
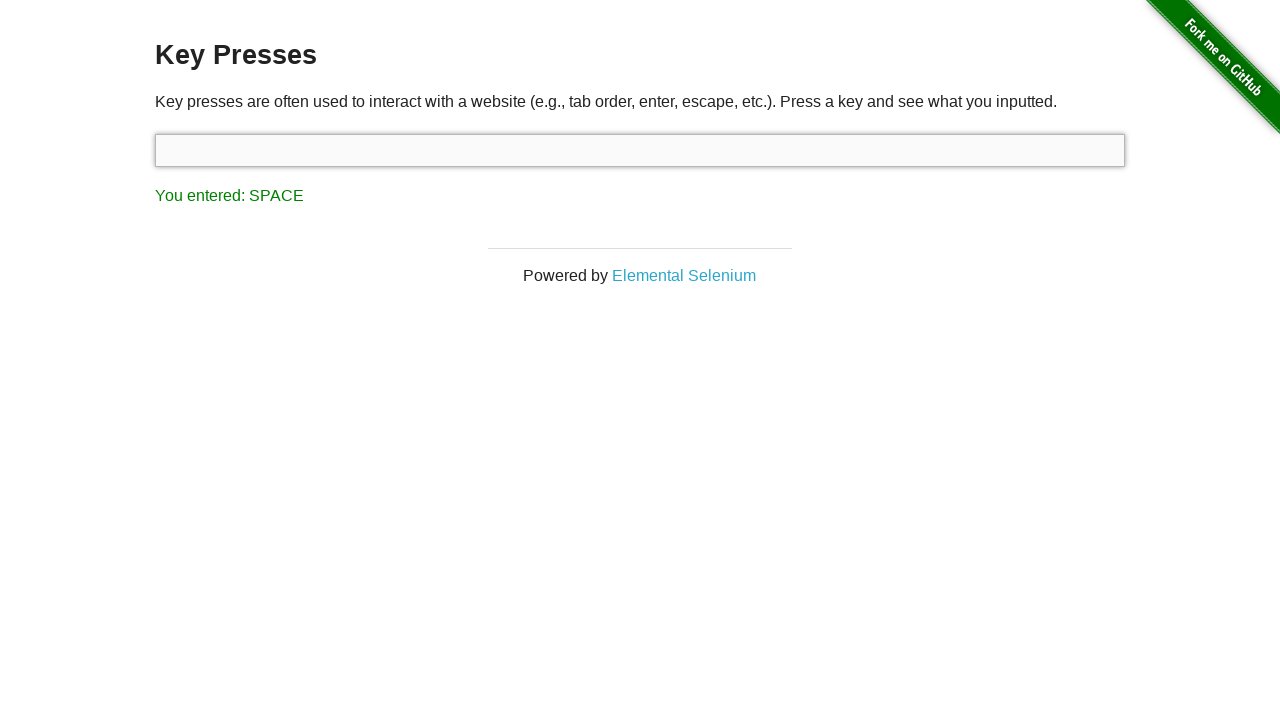

Retrieved result text content
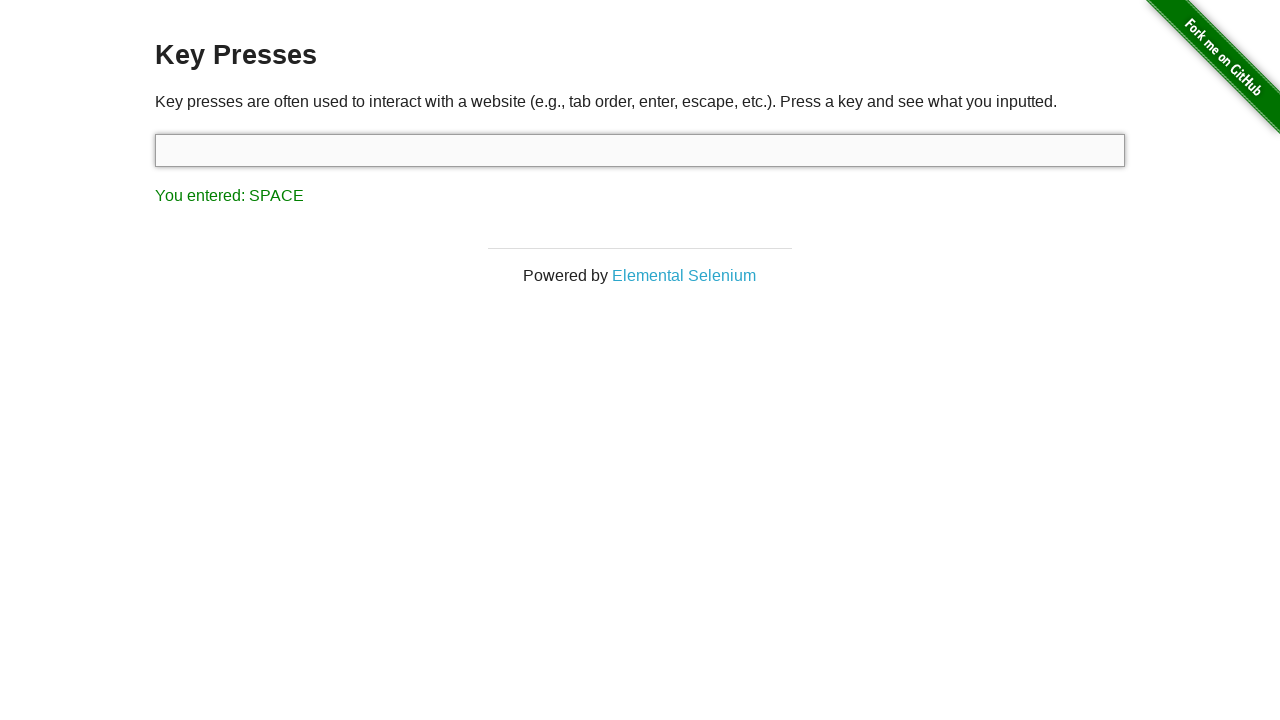

Verified result text correctly shows 'You entered: SPACE'
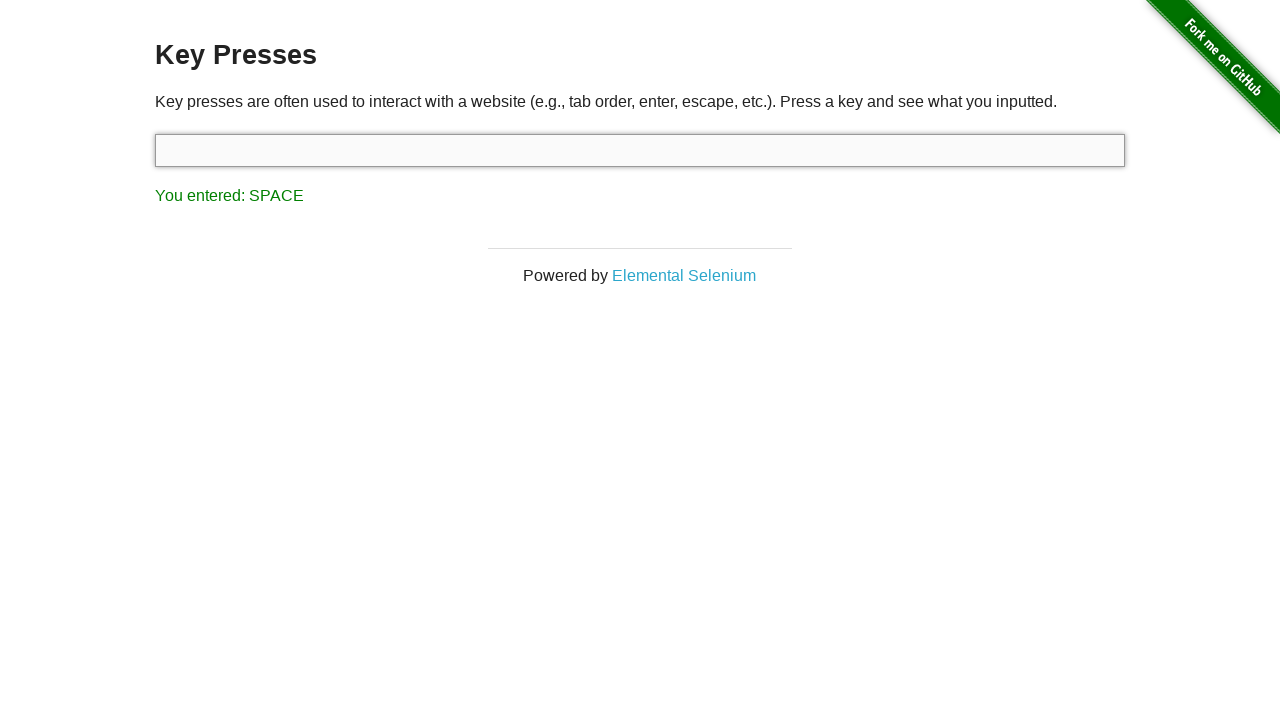

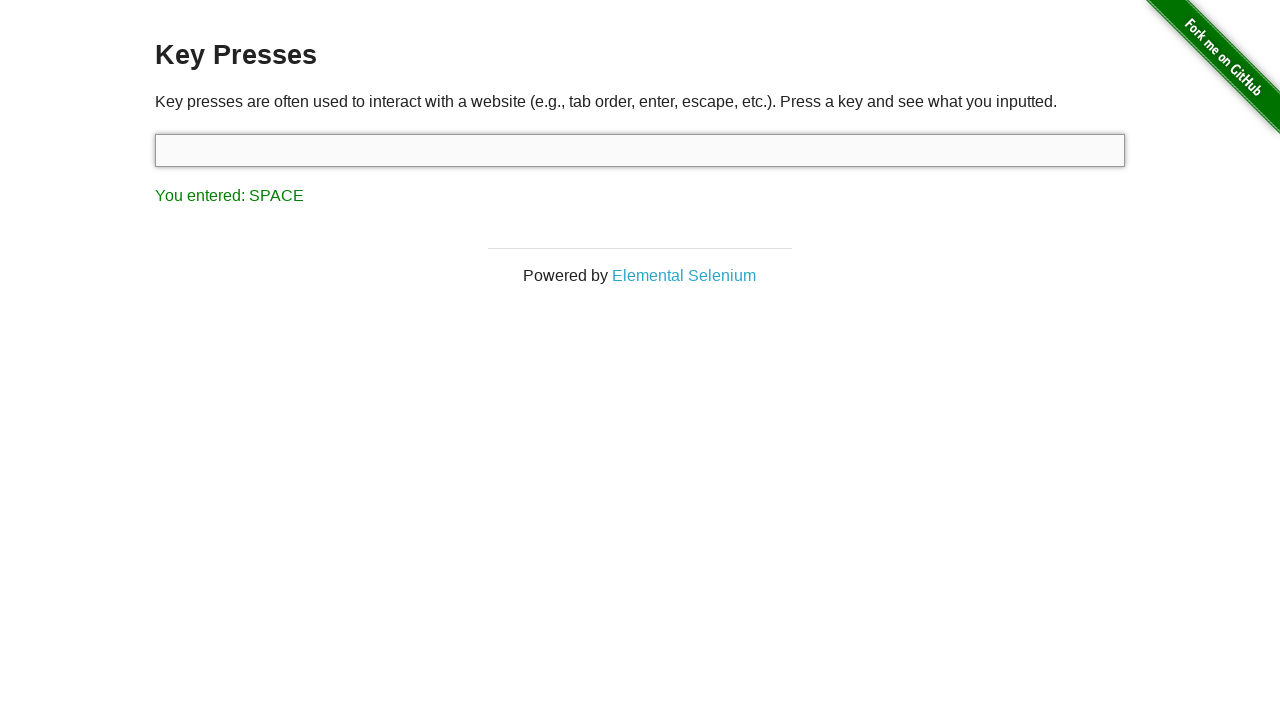